Tests that clicking clear completed removes completed items from the list

Starting URL: https://demo.playwright.dev/todomvc

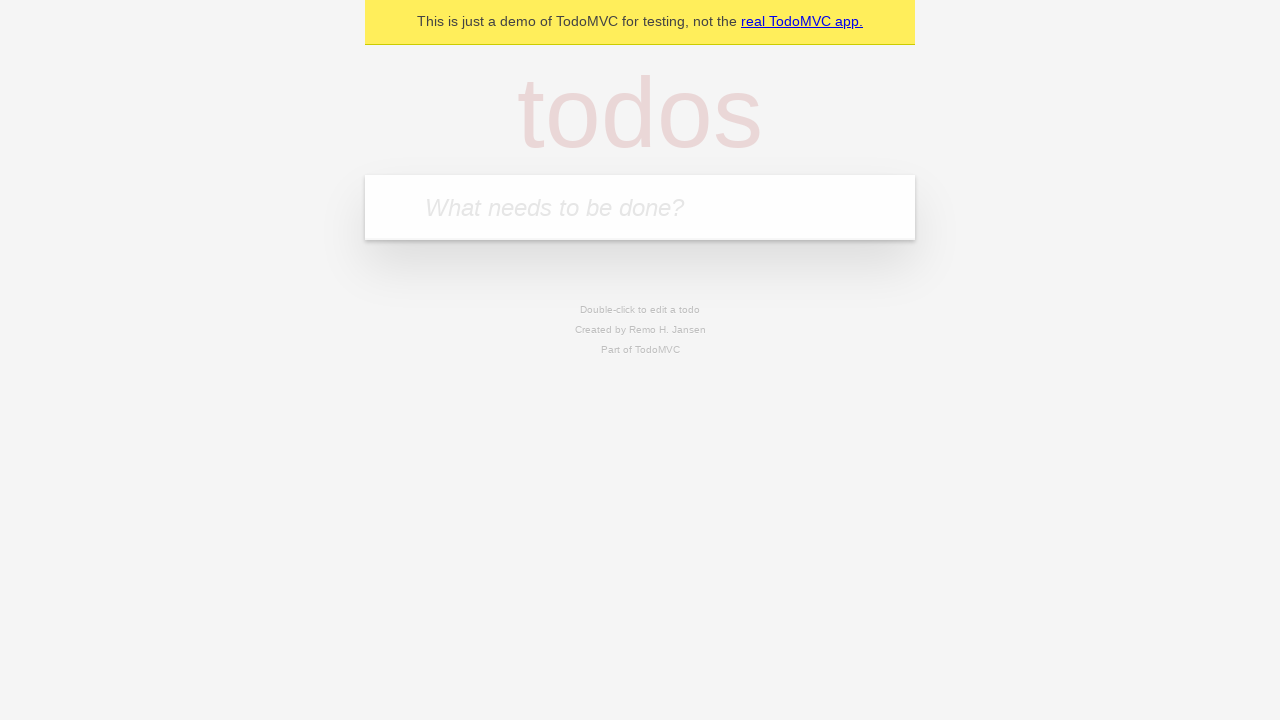

Filled new-todo input with 'buy some cheese' on .new-todo
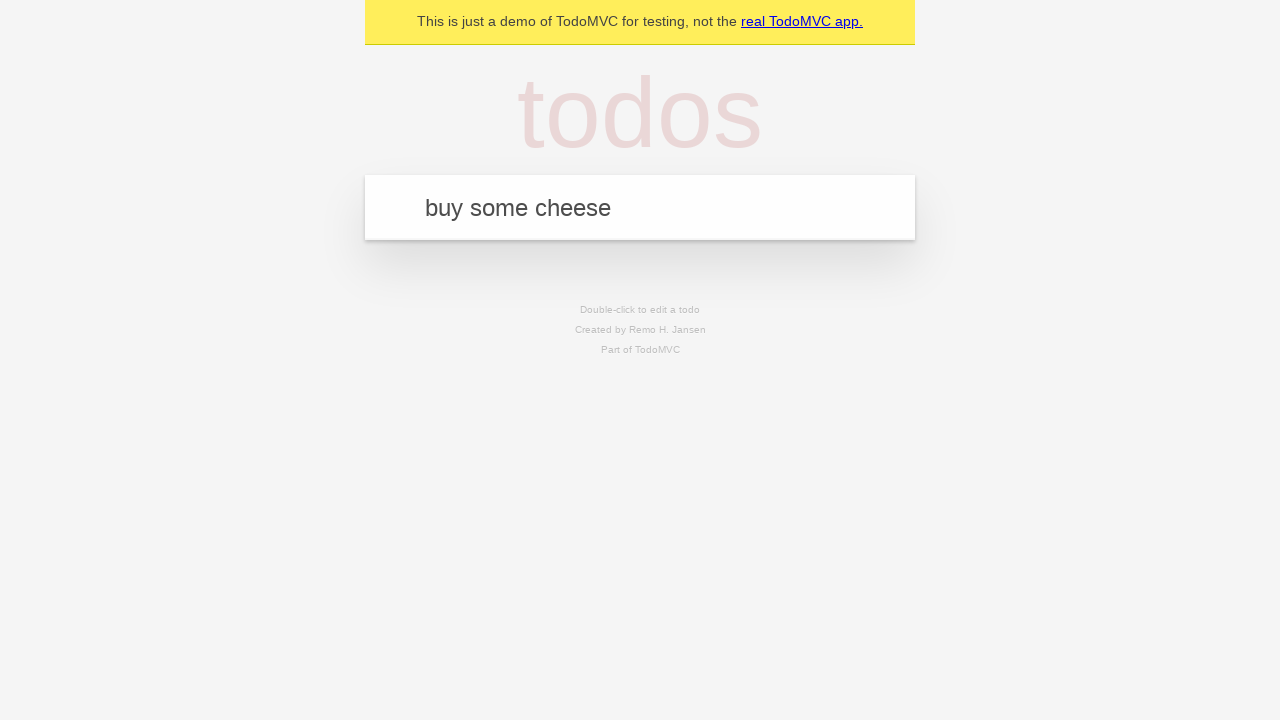

Pressed Enter to add first todo item on .new-todo
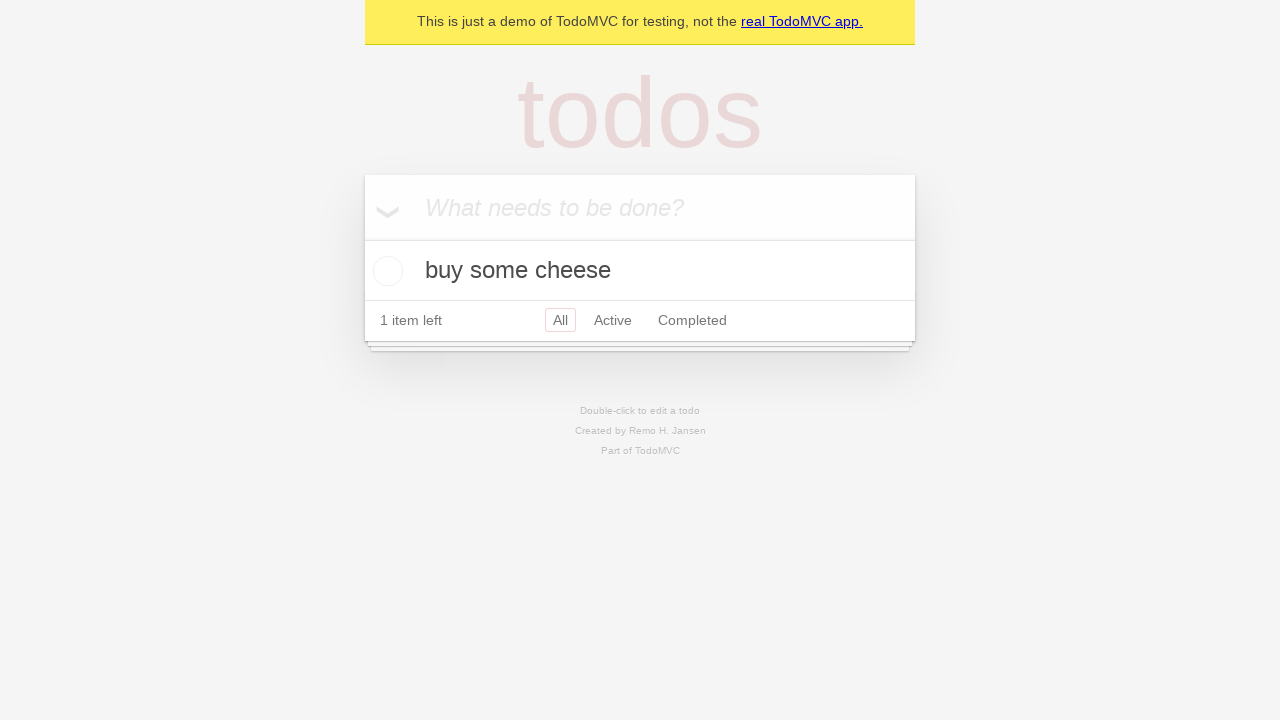

Filled new-todo input with 'feed the cat' on .new-todo
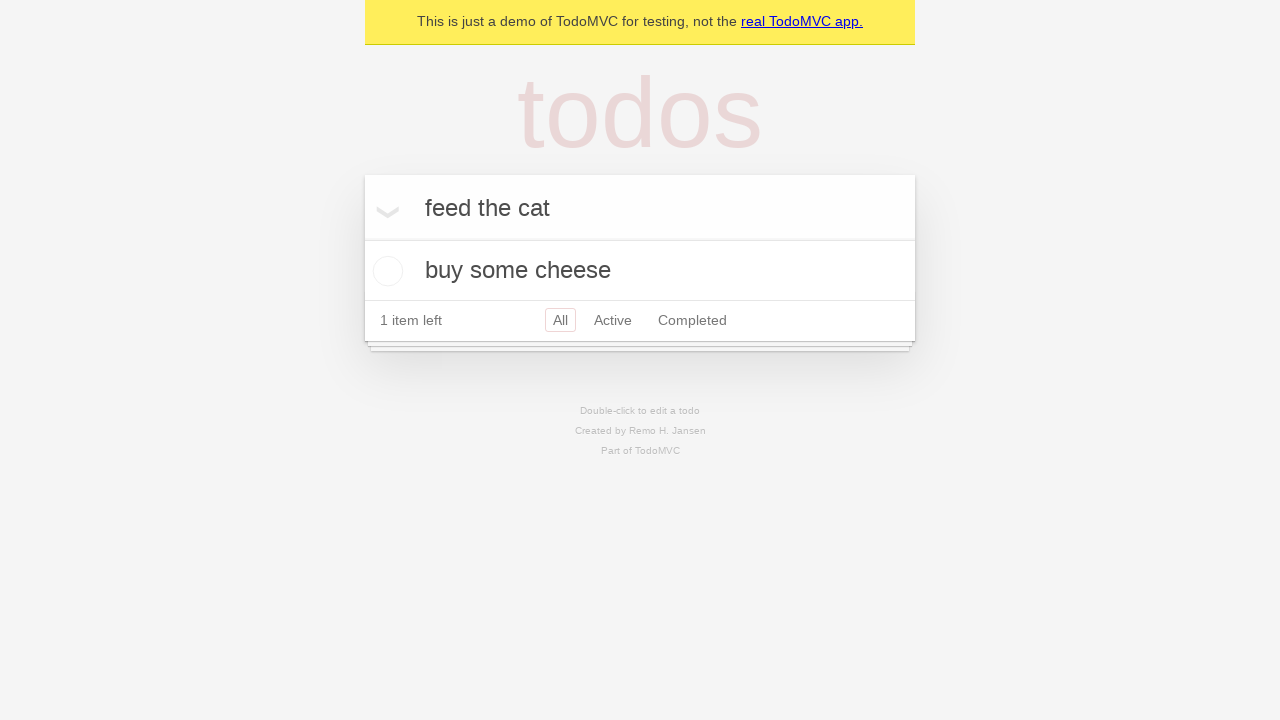

Pressed Enter to add second todo item on .new-todo
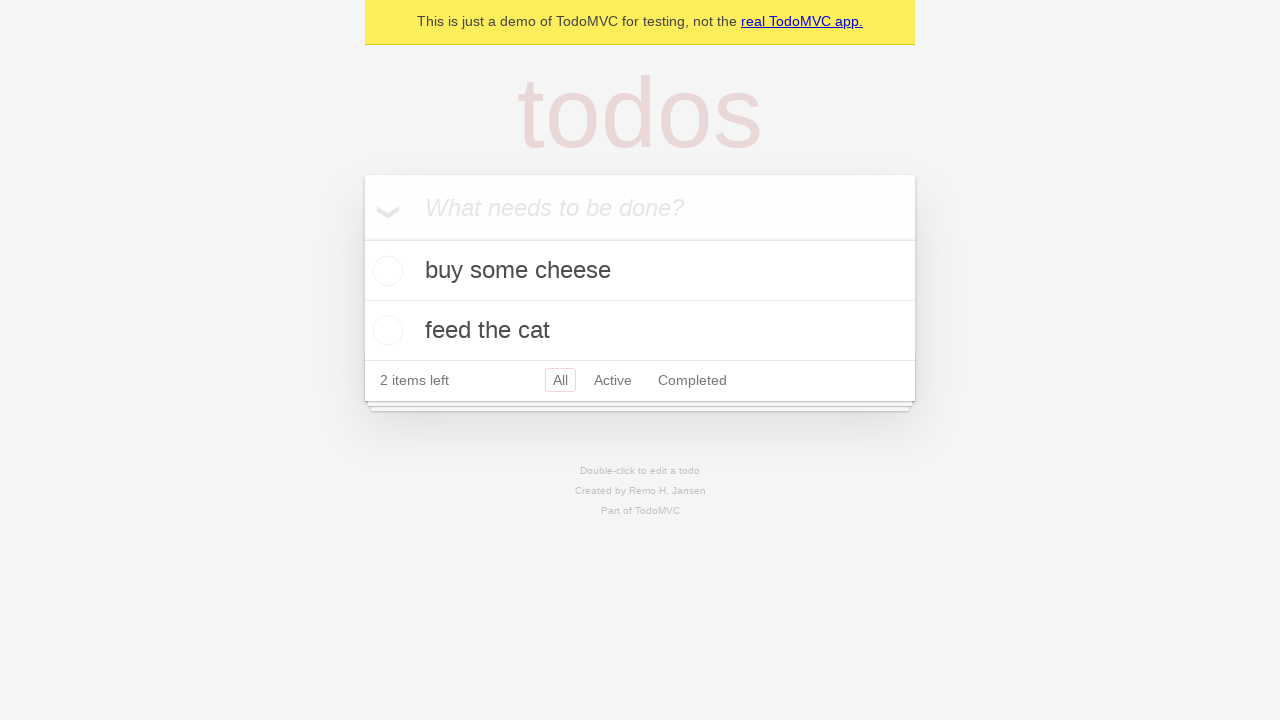

Filled new-todo input with 'book a doctors appointment' on .new-todo
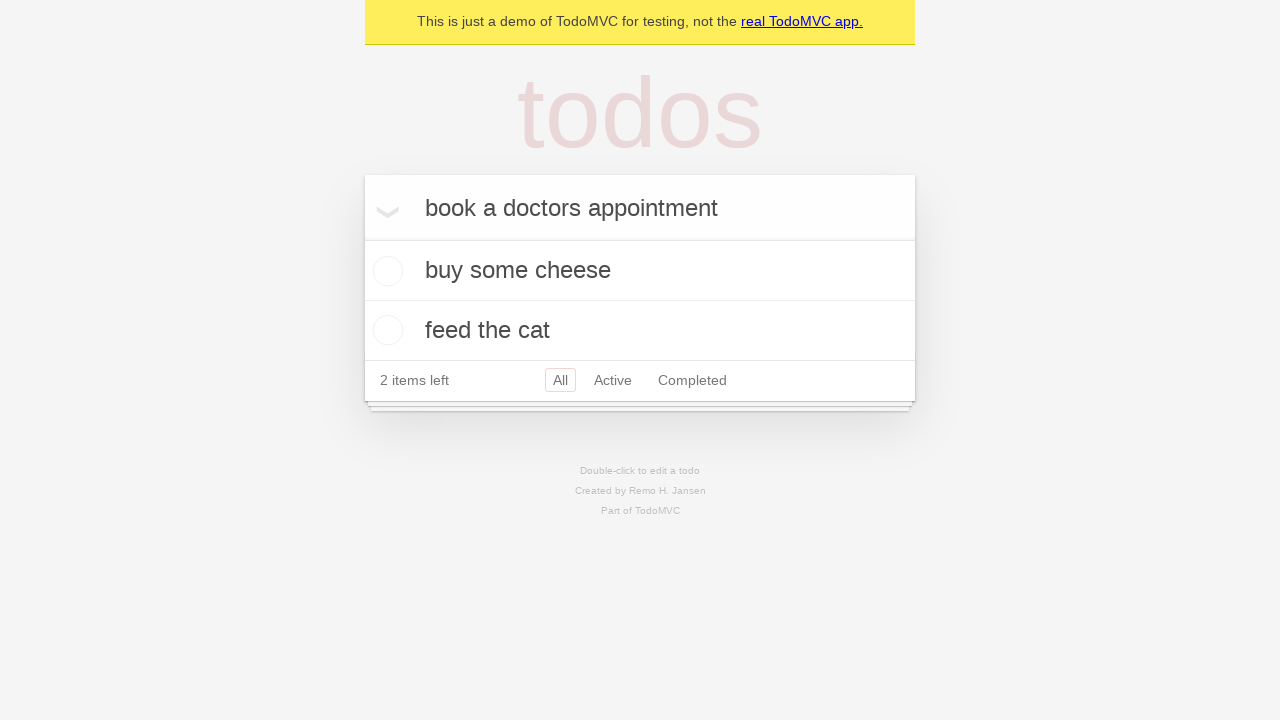

Pressed Enter to add third todo item on .new-todo
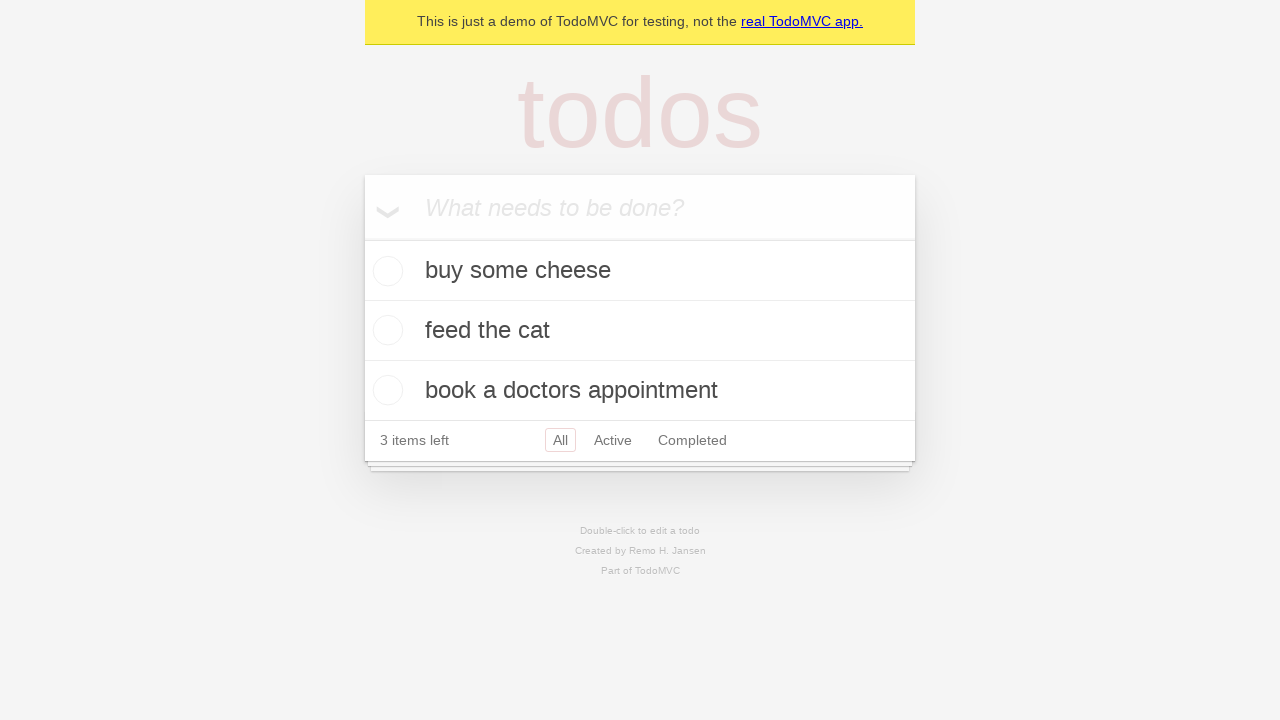

Checked the second todo item as completed at (385, 330) on .todo-list li >> nth=1 >> .toggle
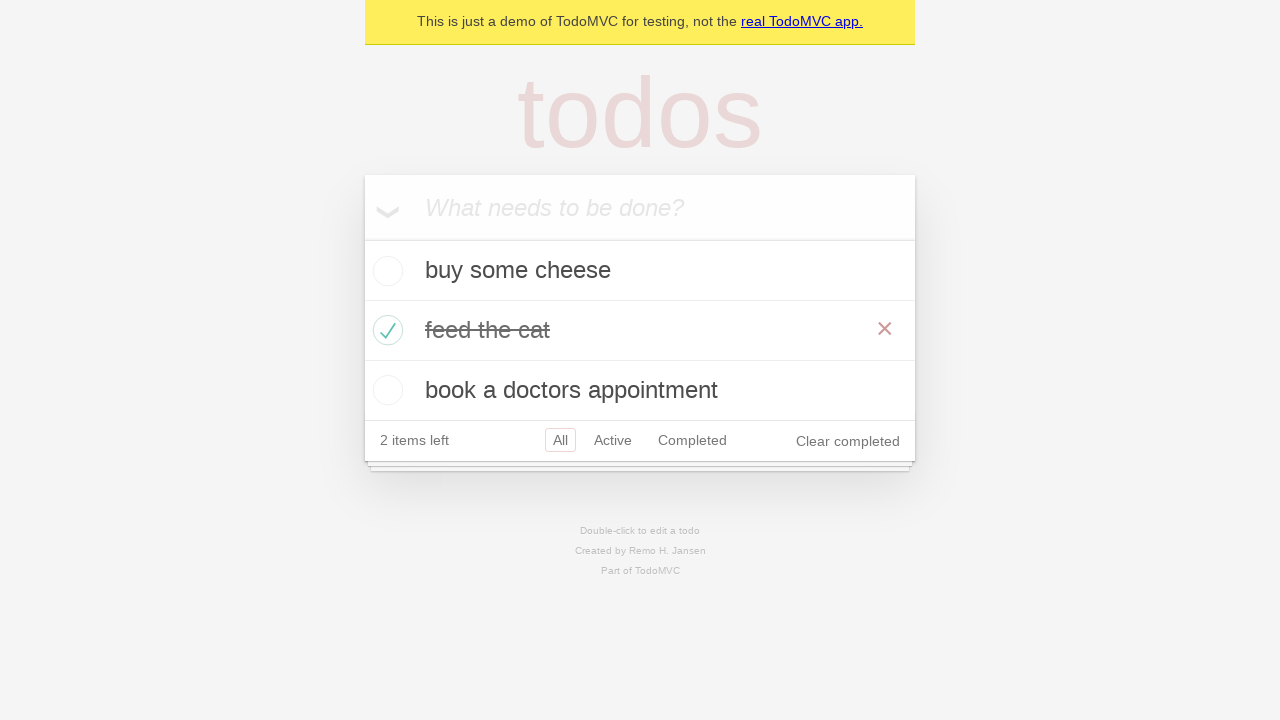

Clicked clear completed button to remove completed items at (848, 441) on .clear-completed
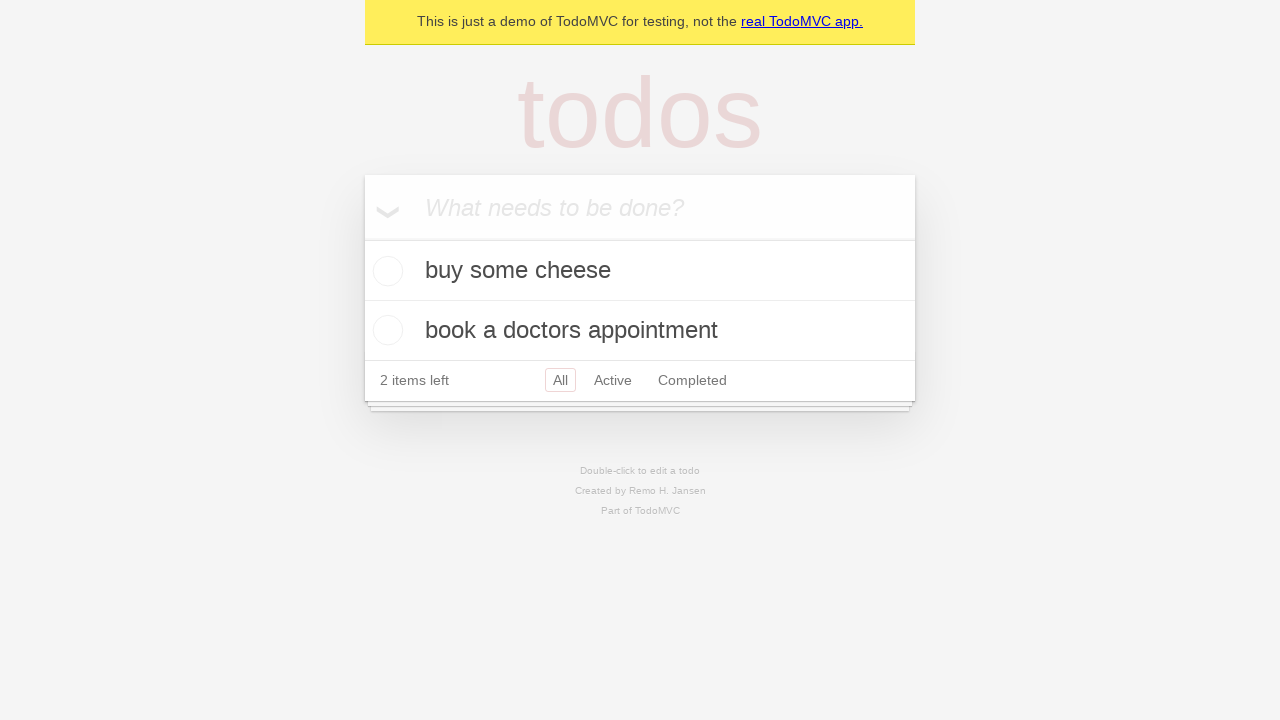

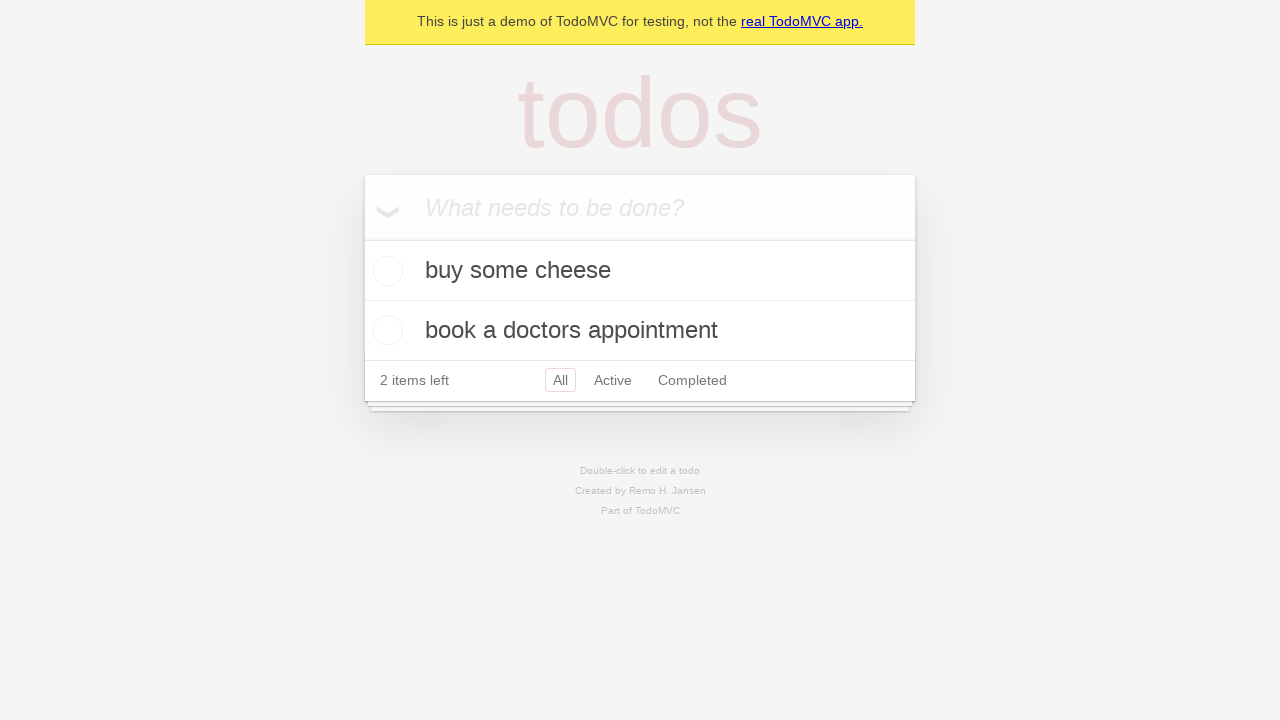